Tests CSS selector functionality on DemoQA website by clicking various elements including cards, radio buttons, and buttons using different CSS selector strategies

Starting URL: https://demoqa.com

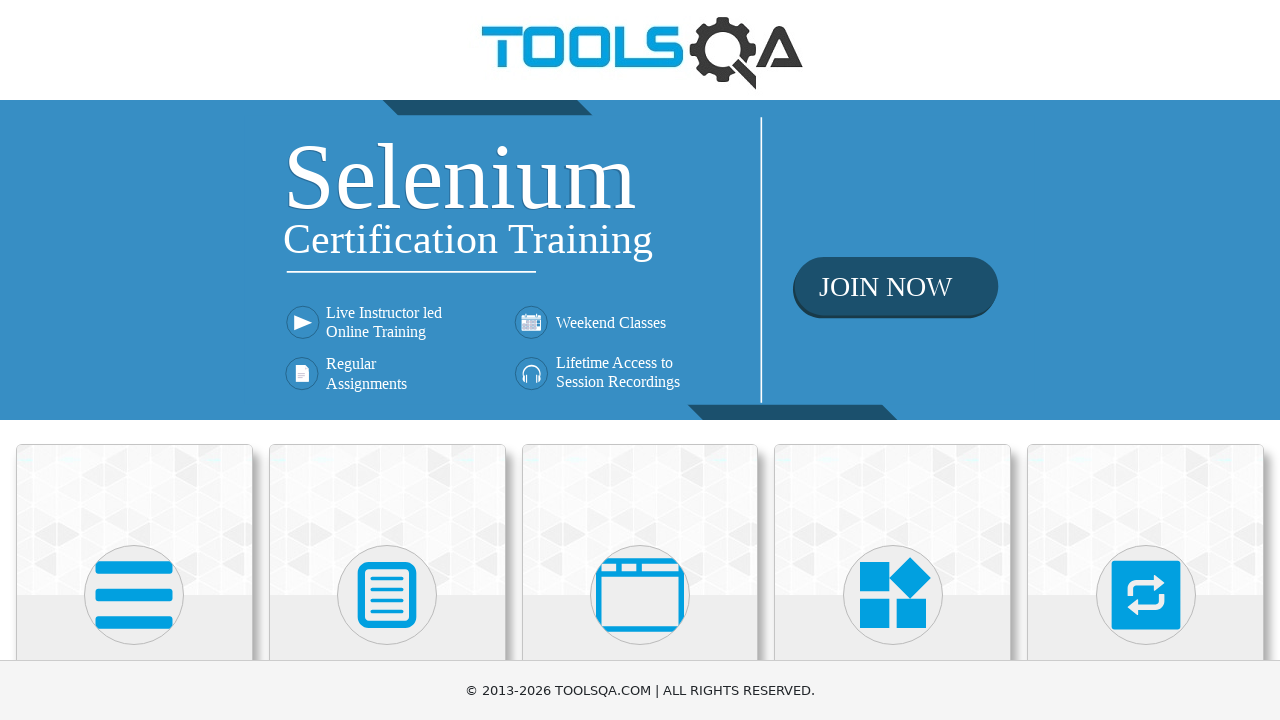

Clicked Elements card to open elements section at (134, 520) on div[class='card-up']
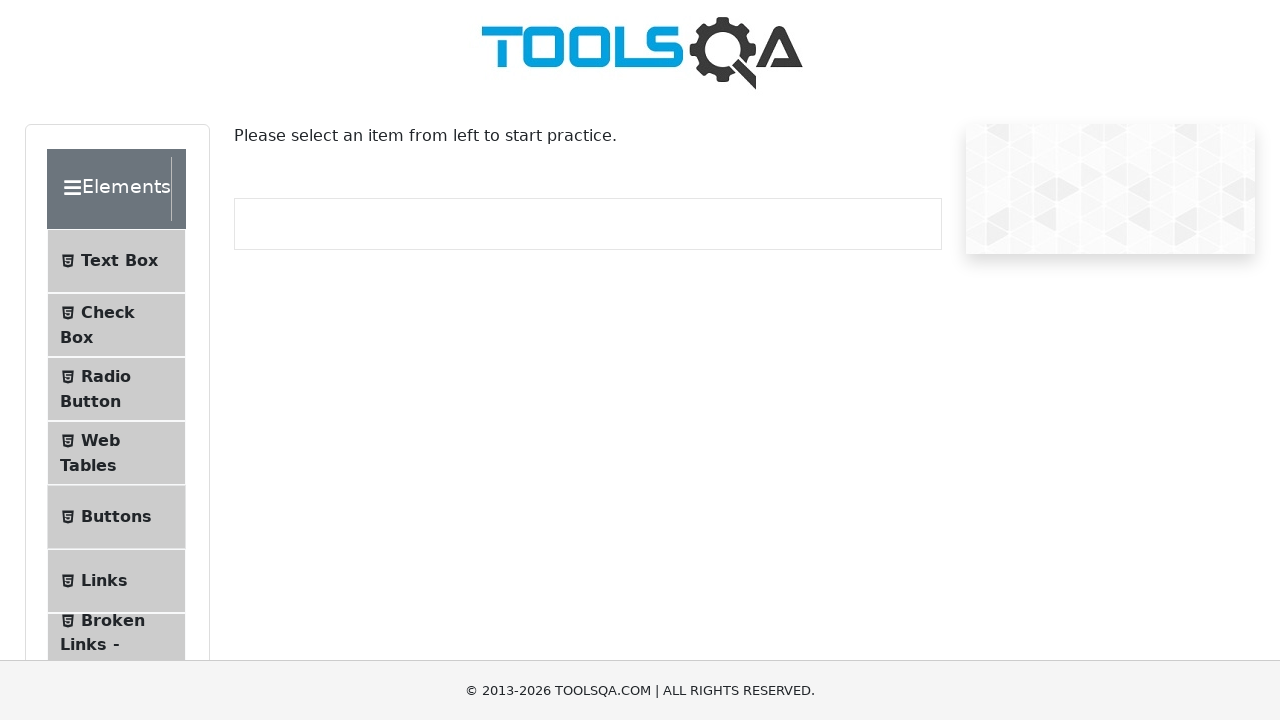

Clicked Radio Button menu item at (116, 389) on *[id='item-2']
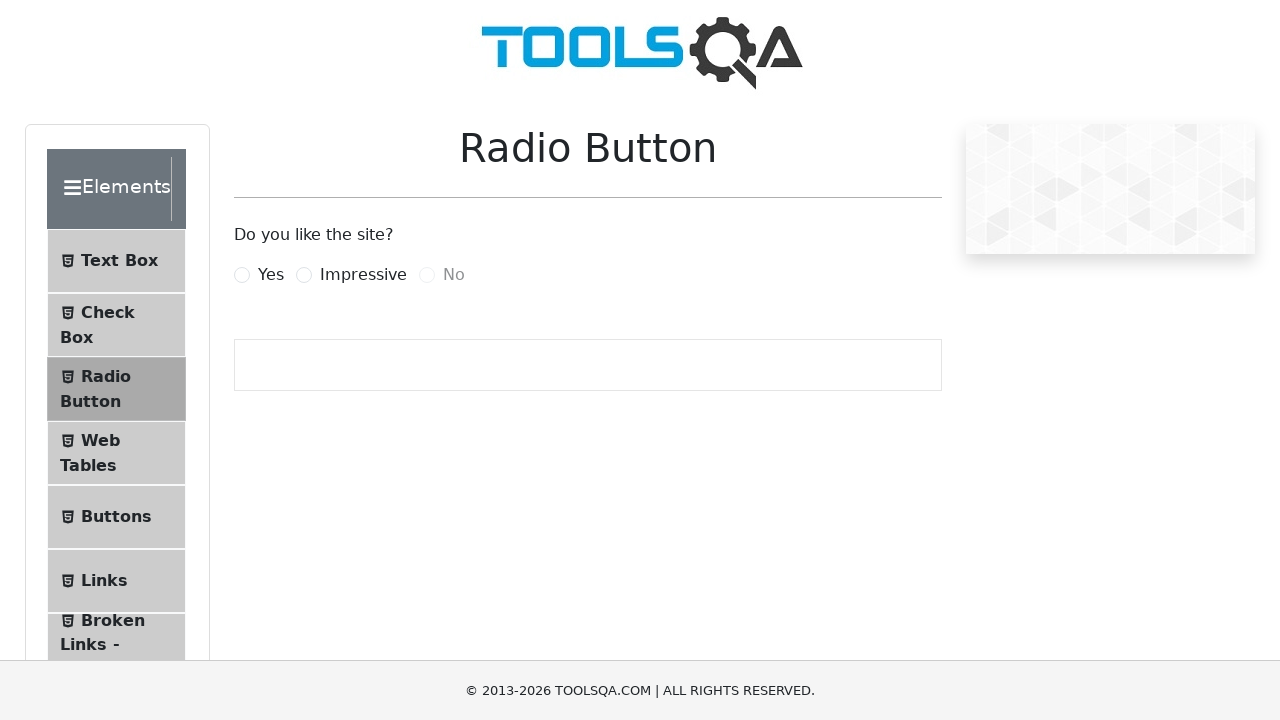

Clicked Impressive radio button at (363, 275) on label[for='impressiveRadio']
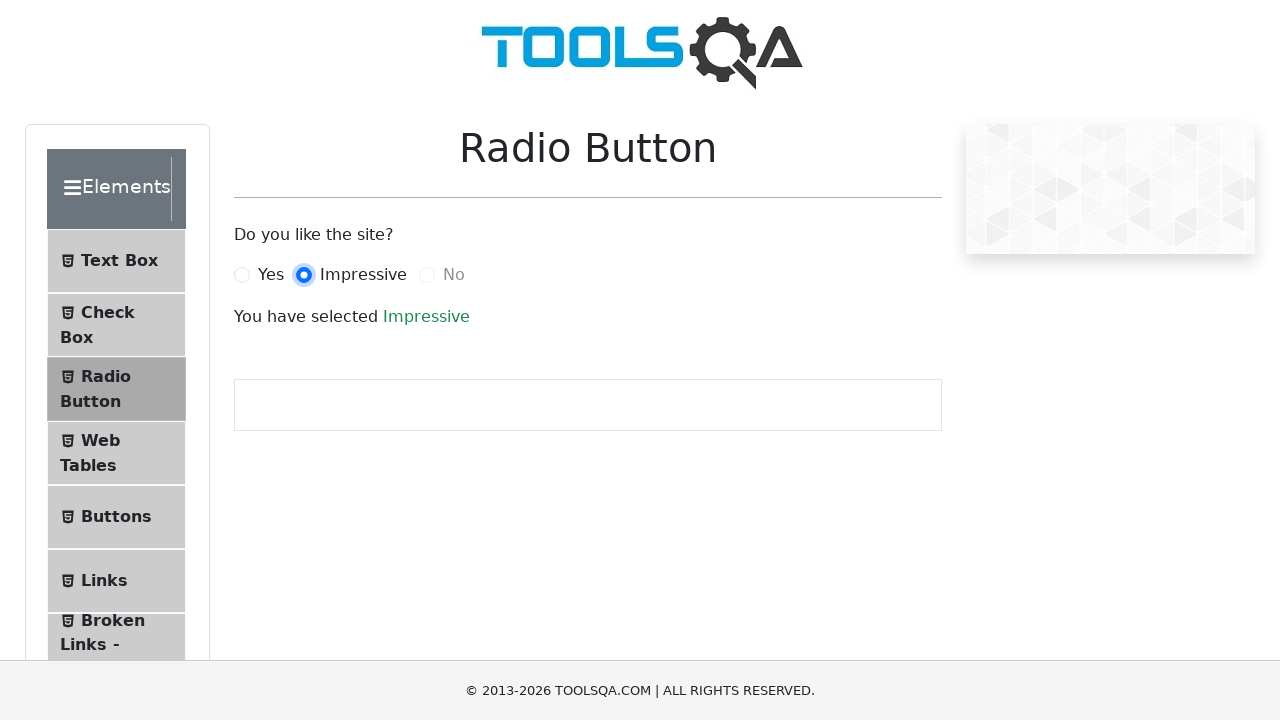

Clicked Buttons menu item at (116, 517) on li:nth-child(5)
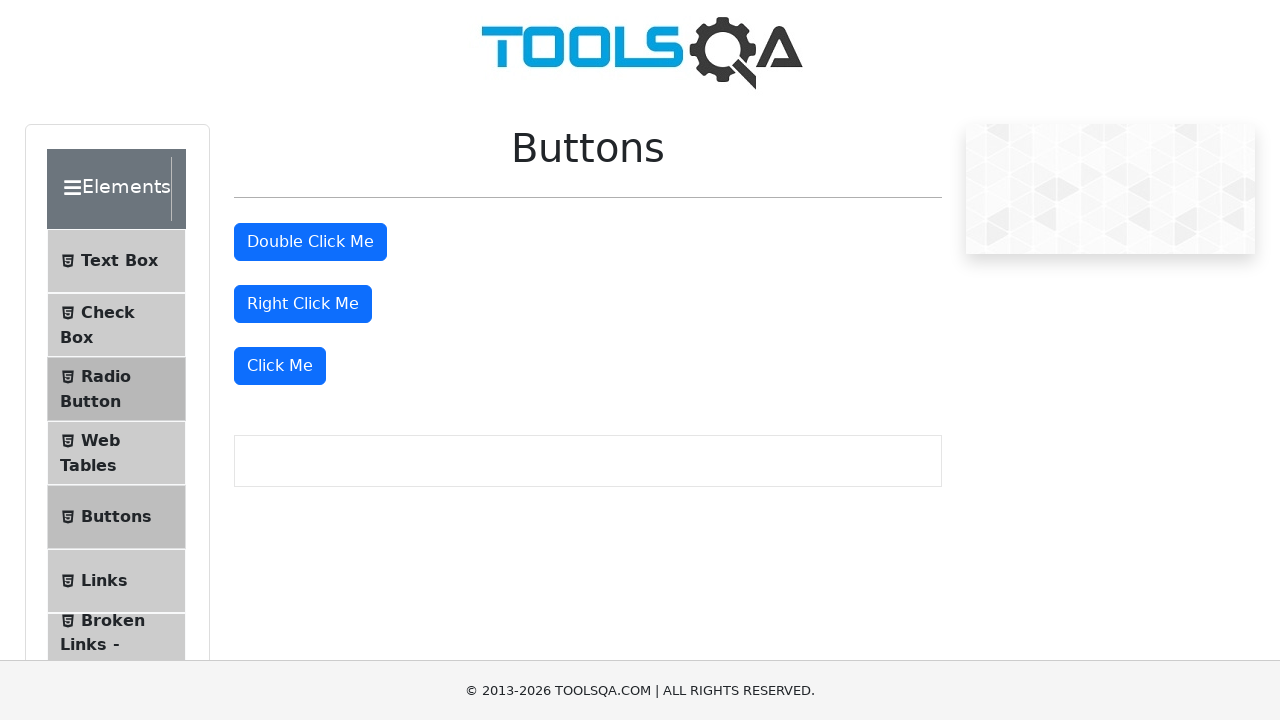

Clicked double click button at (310, 242) on #doubleClickBtn
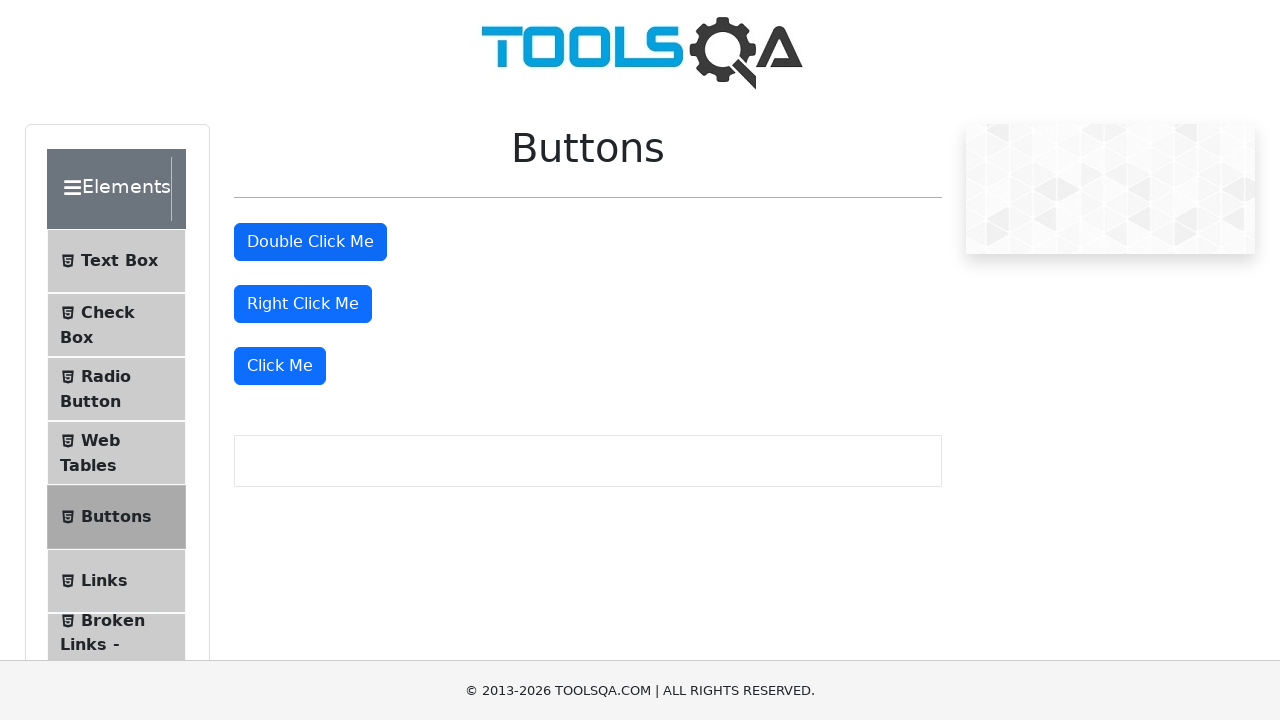

Navigated back to previous page
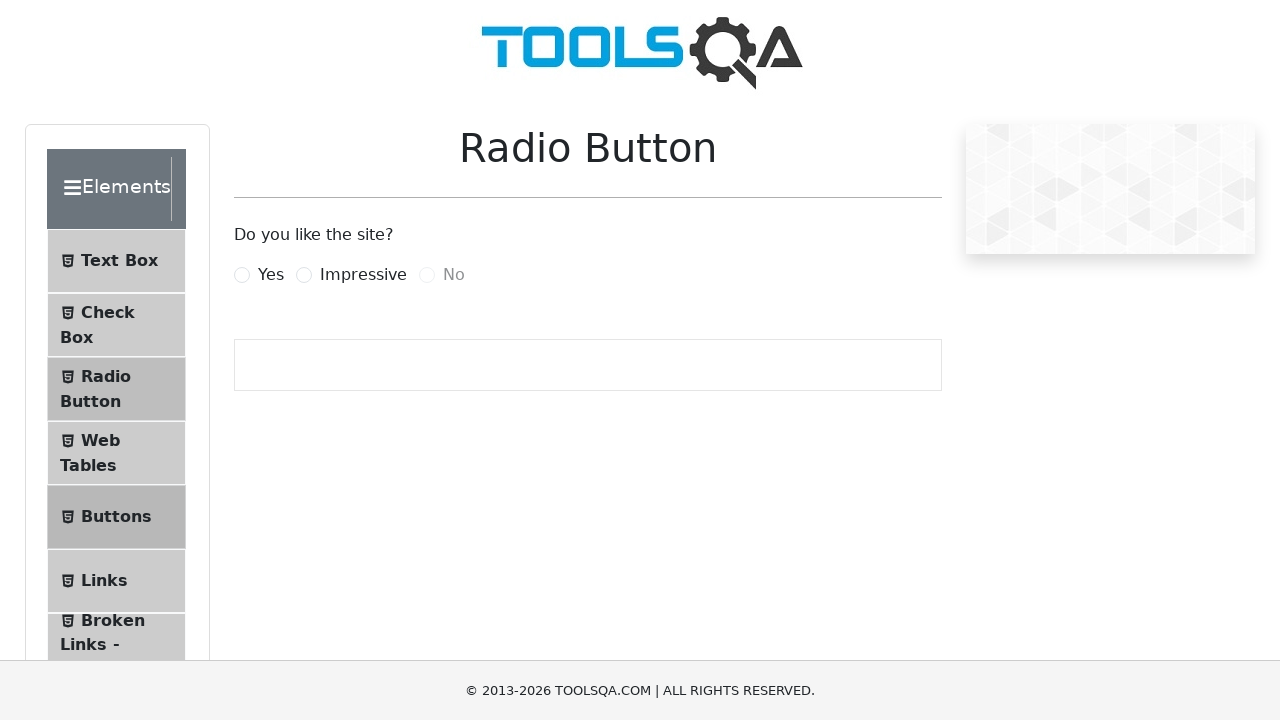

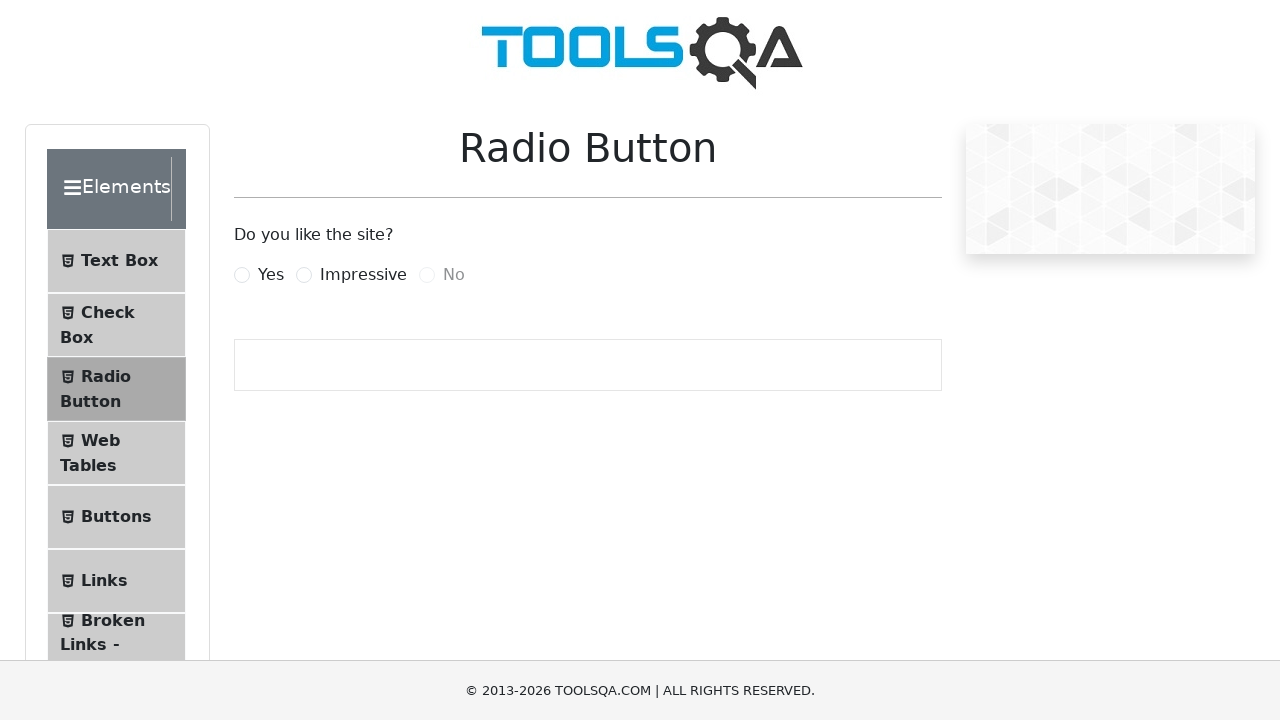